Tests forgot password functionality by filling in an email and clicking the retrieve button

Starting URL: https://the-internet.herokuapp.com/

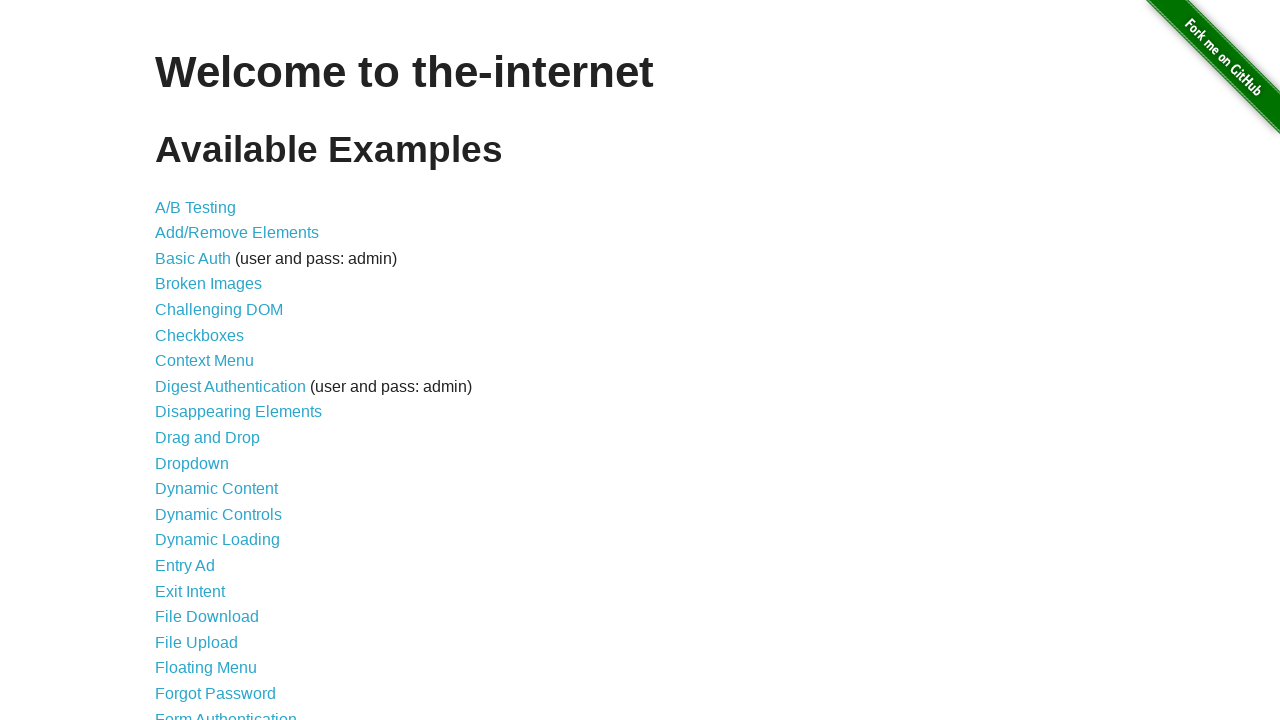

Clicked on Forgot Password link at (216, 693) on xpath=//*[contains(text(), 'Forgot Password')]
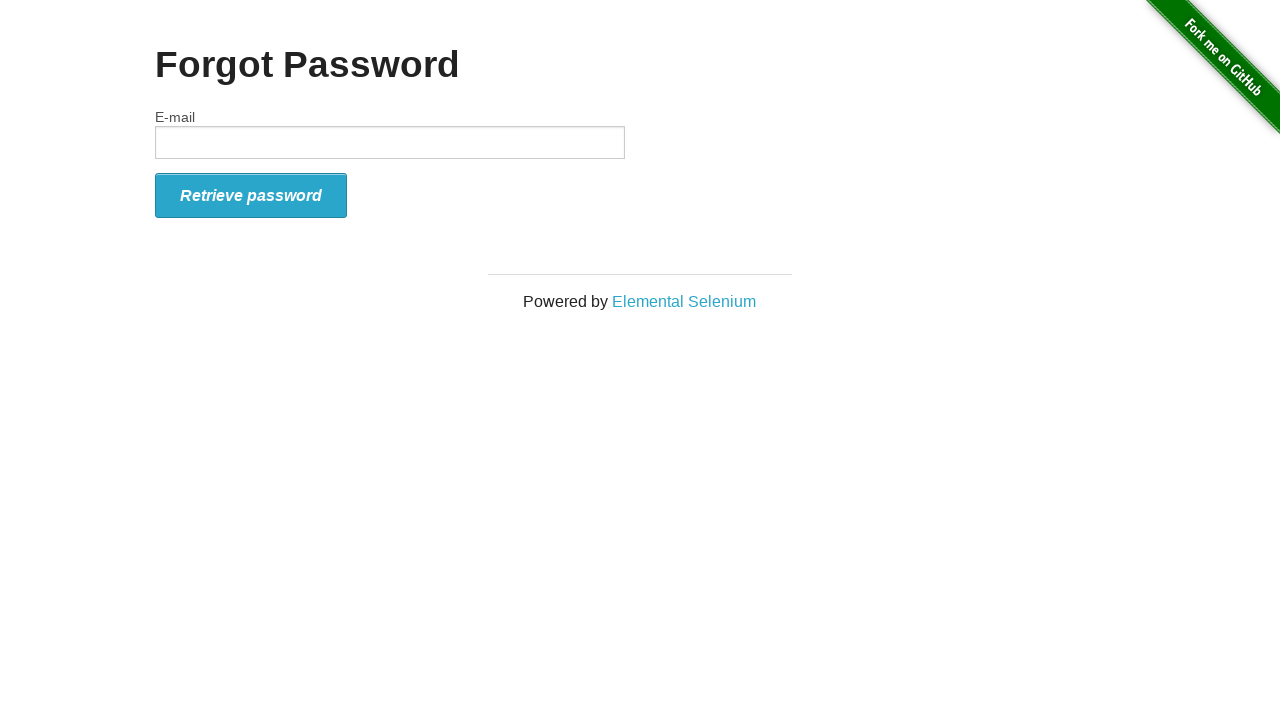

Filled email field with testuser2024@example.com on #email
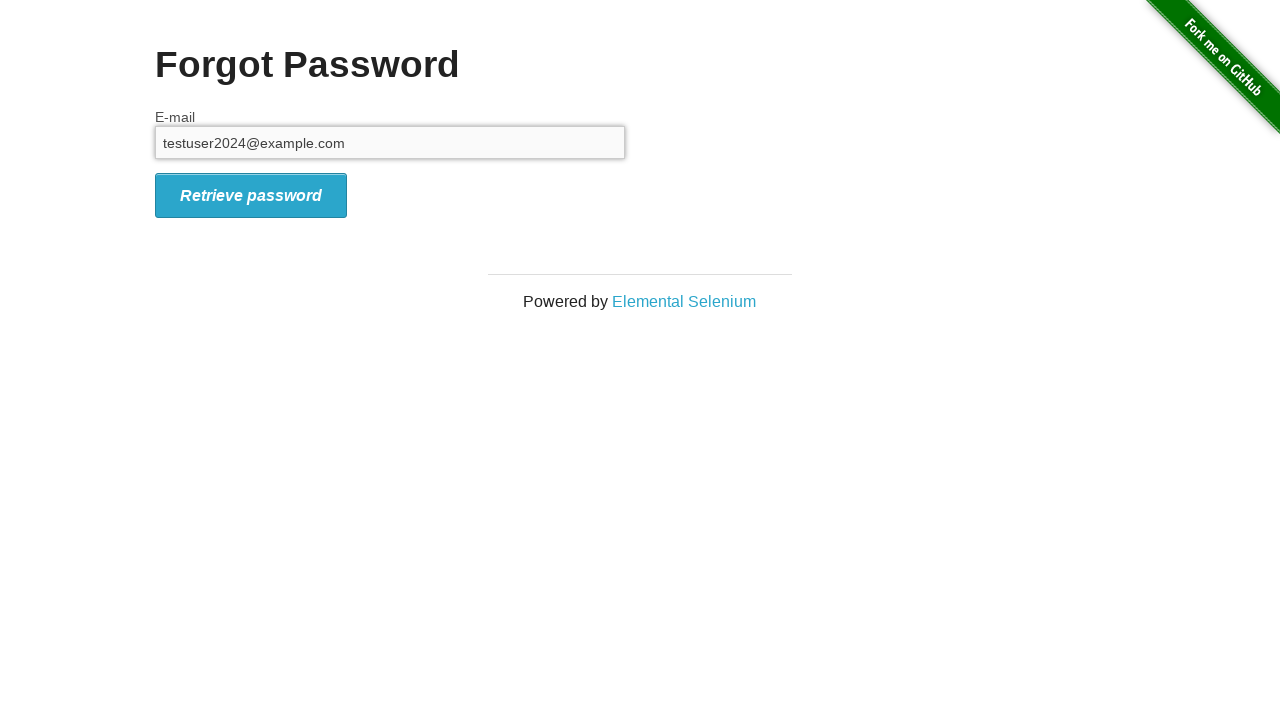

Clicked retrieve password button at (251, 195) on #form_submit
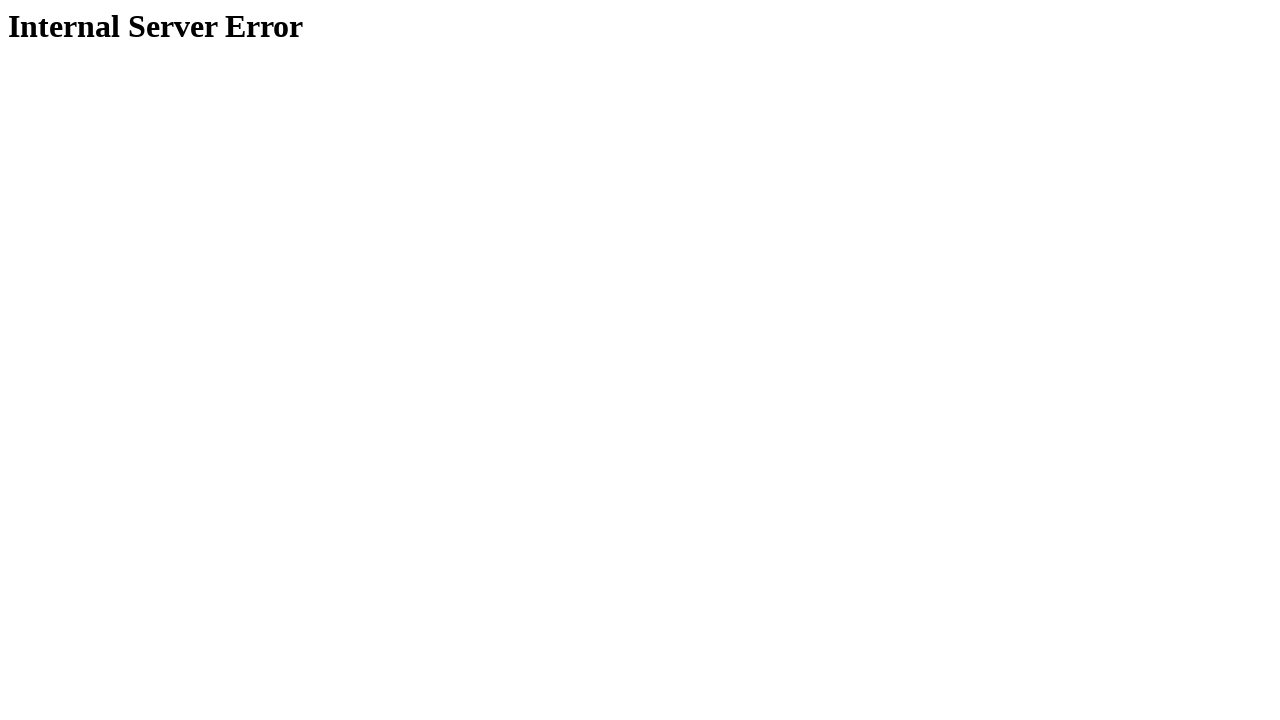

Navigated back to home page
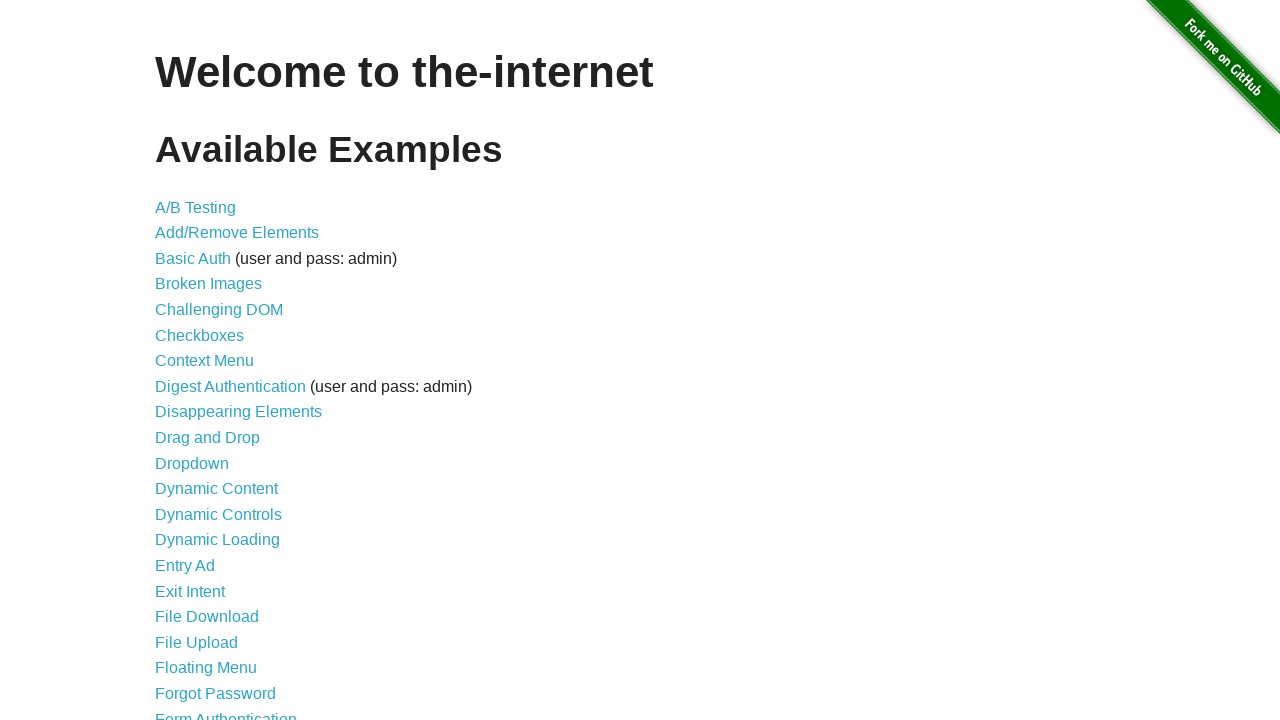

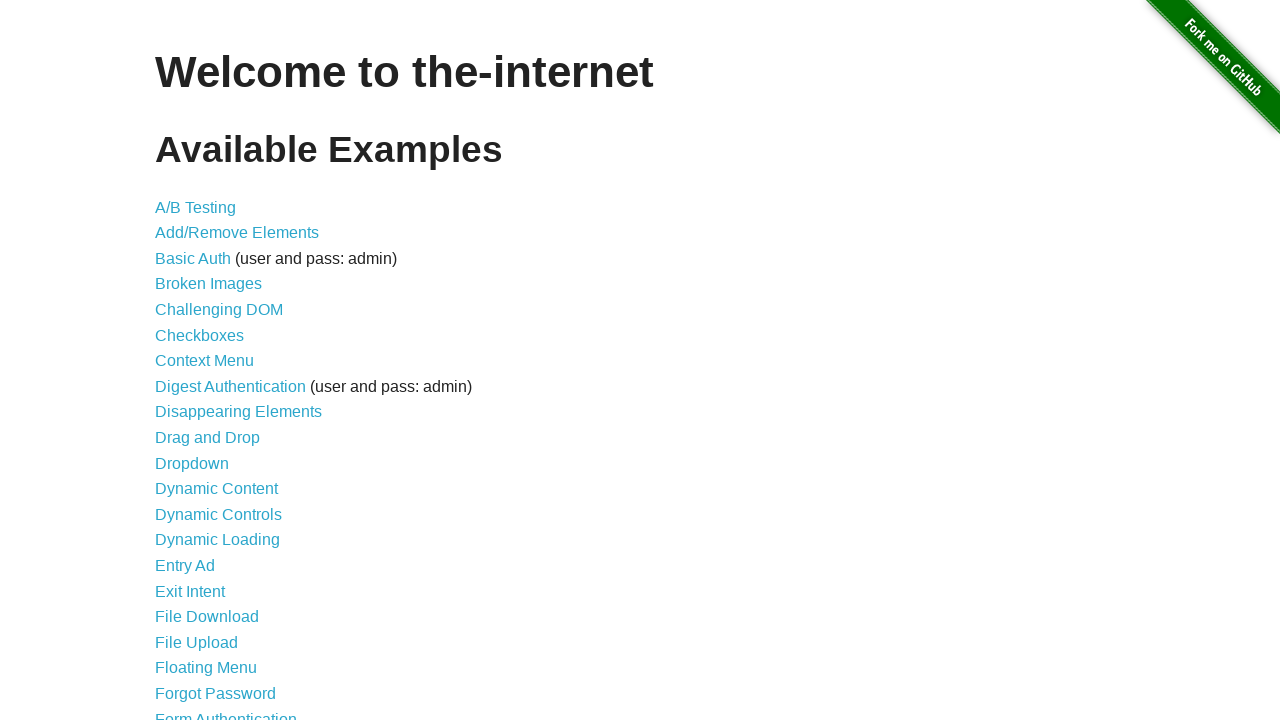